Solves a math captcha by calculating a value from an element on the page, filling the answer, selecting checkboxes and radio buttons, then submitting the form

Starting URL: http://suninjuly.github.io/math.html

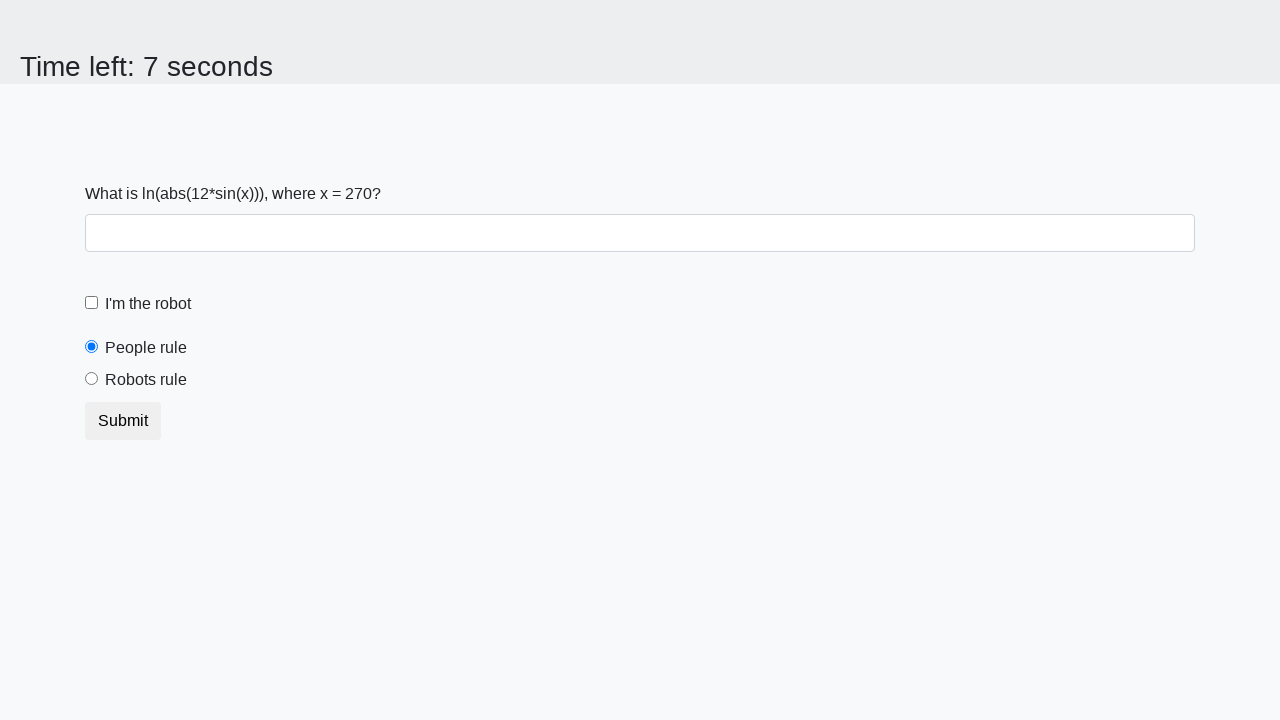

Located the X value element
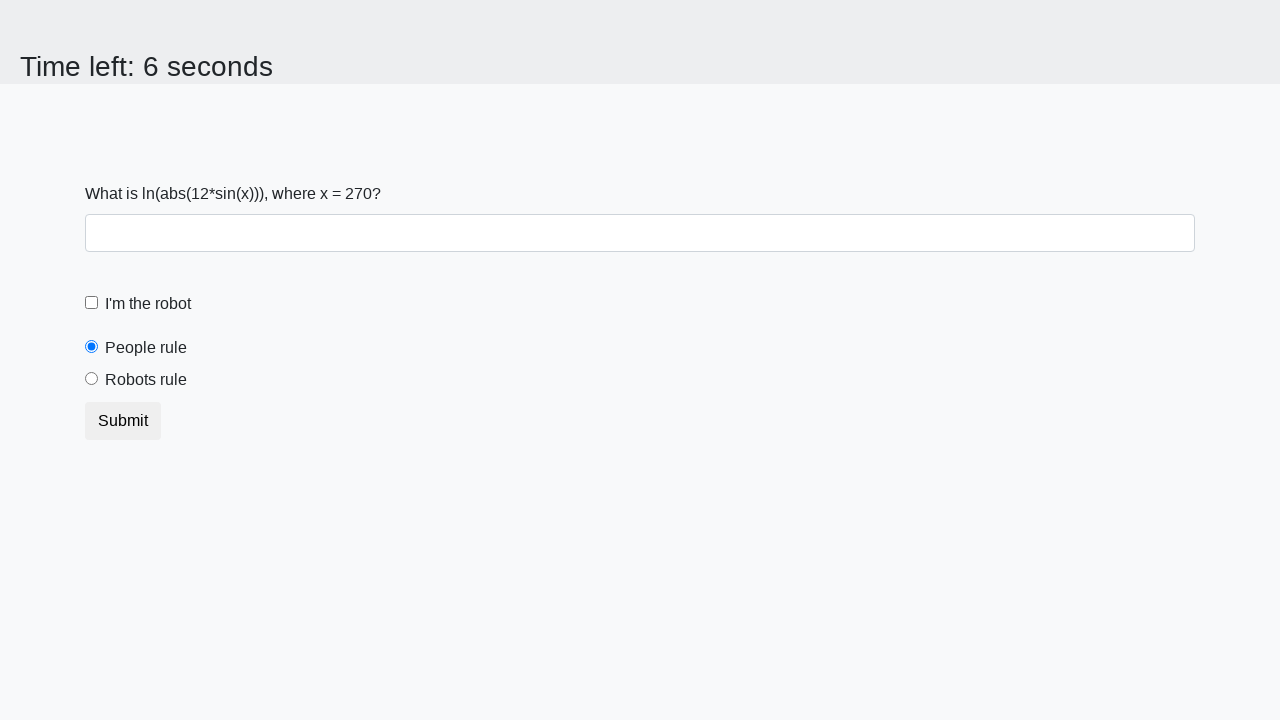

Extracted X value from the element
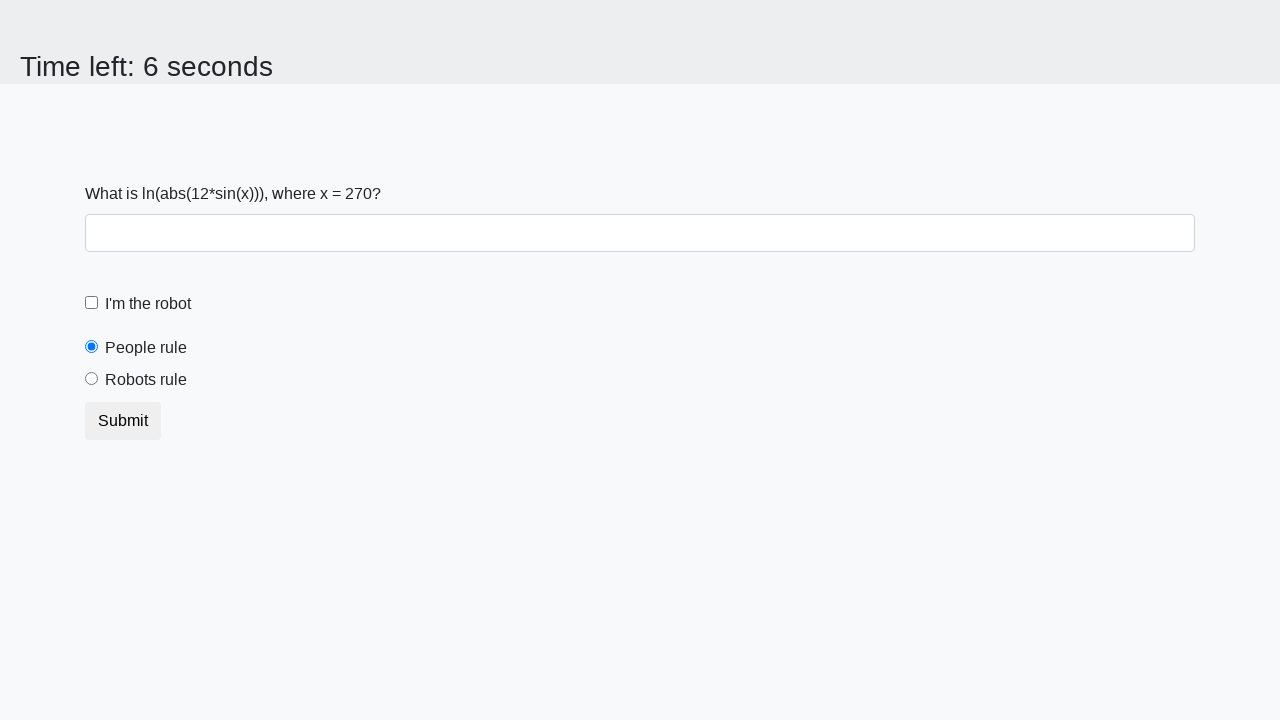

Calculated the math captcha answer using the formula
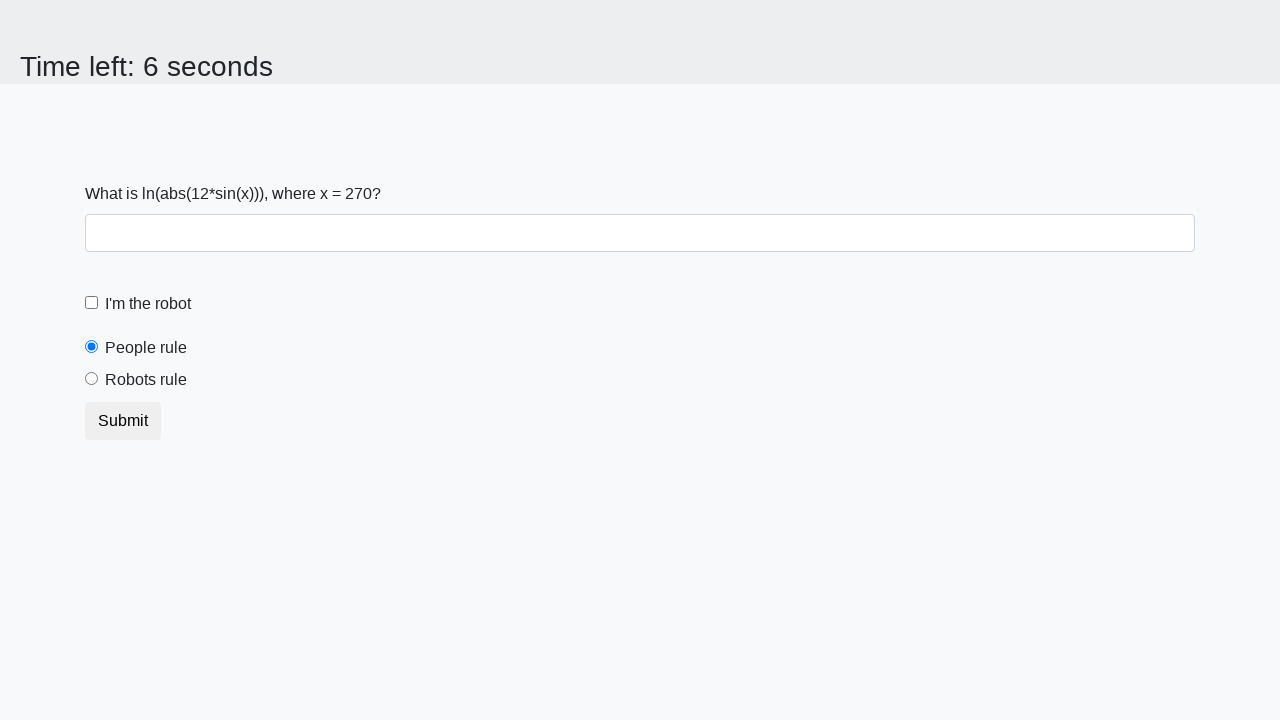

Filled the answer field with calculated value on #answer
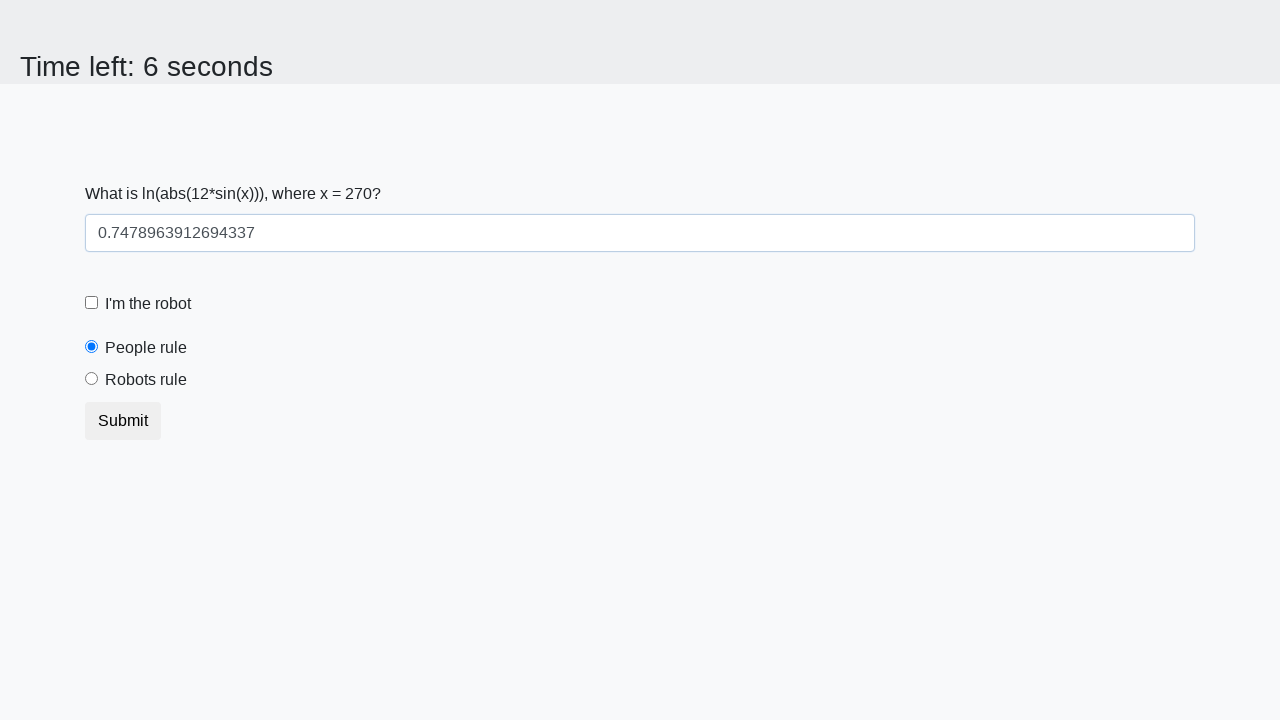

Clicked the robot checkbox at (92, 303) on #robotCheckbox
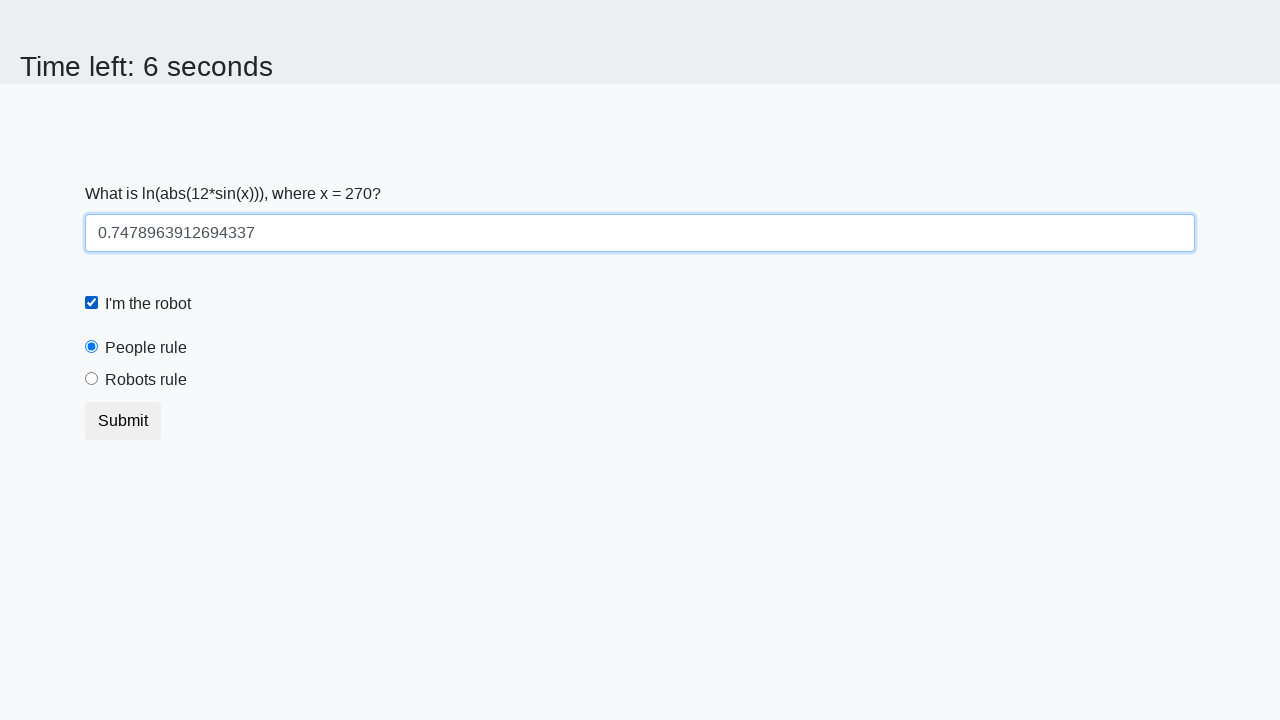

Clicked the robots rule radio button at (92, 379) on #robotsRule
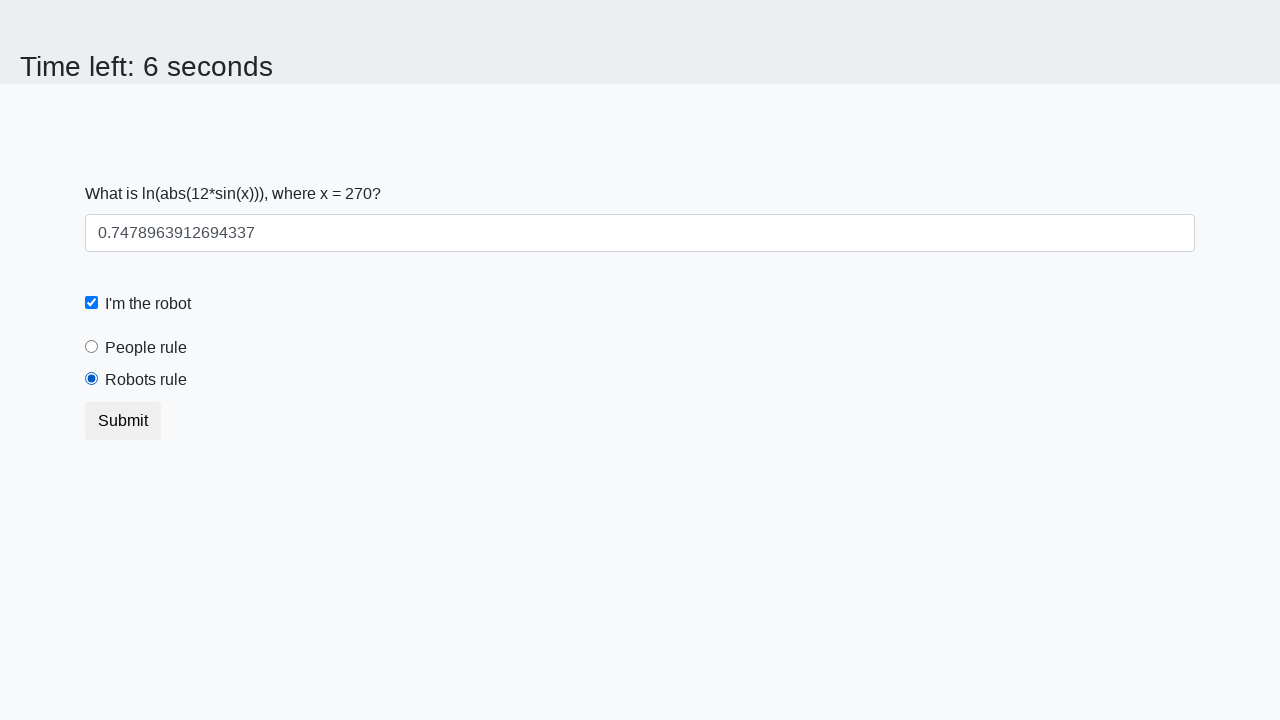

Submitted the form at (123, 421) on button.btn
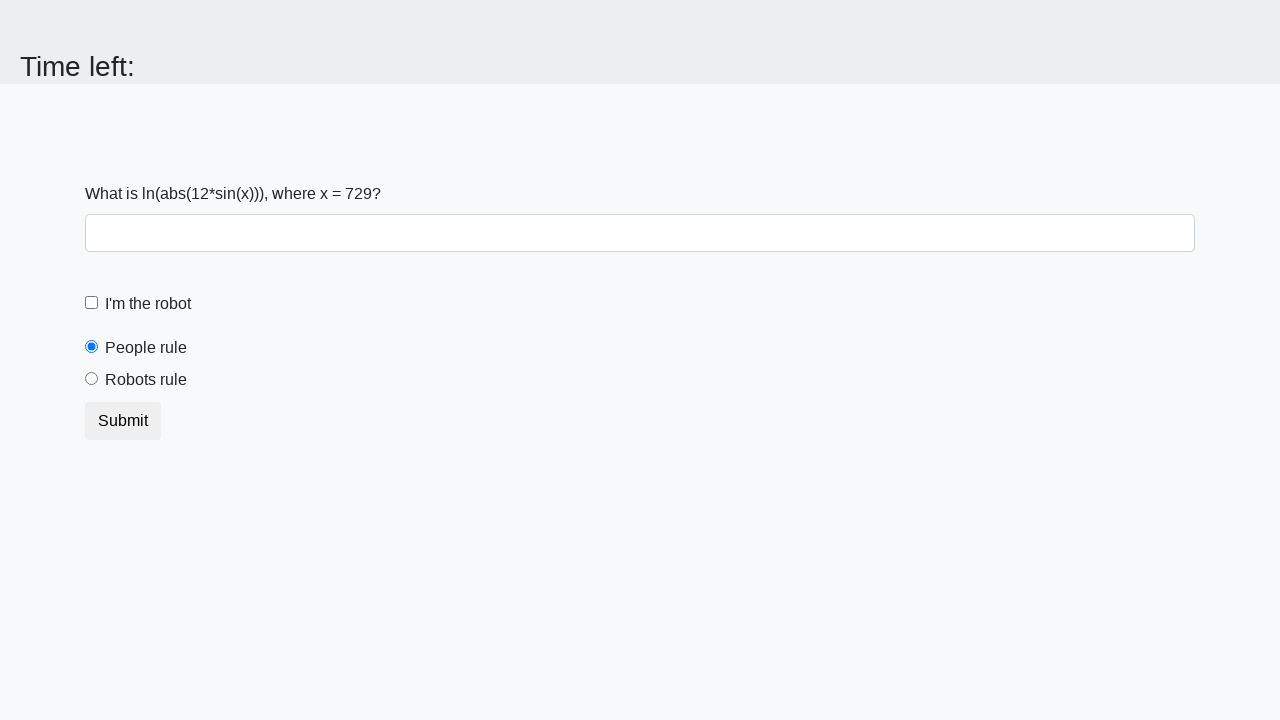

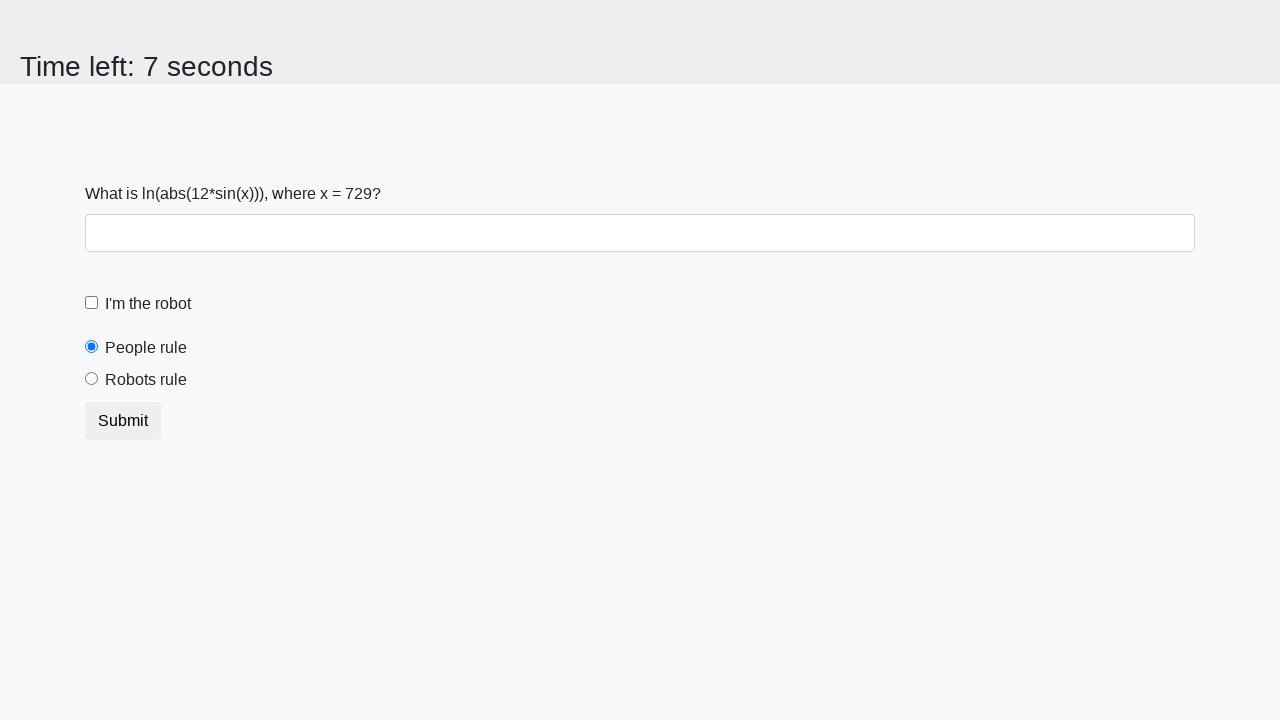